Tests drag and drop functionality by dragging an element and dropping it onto a target area

Starting URL: https://seleniumui.moderntester.pl/droppable.php

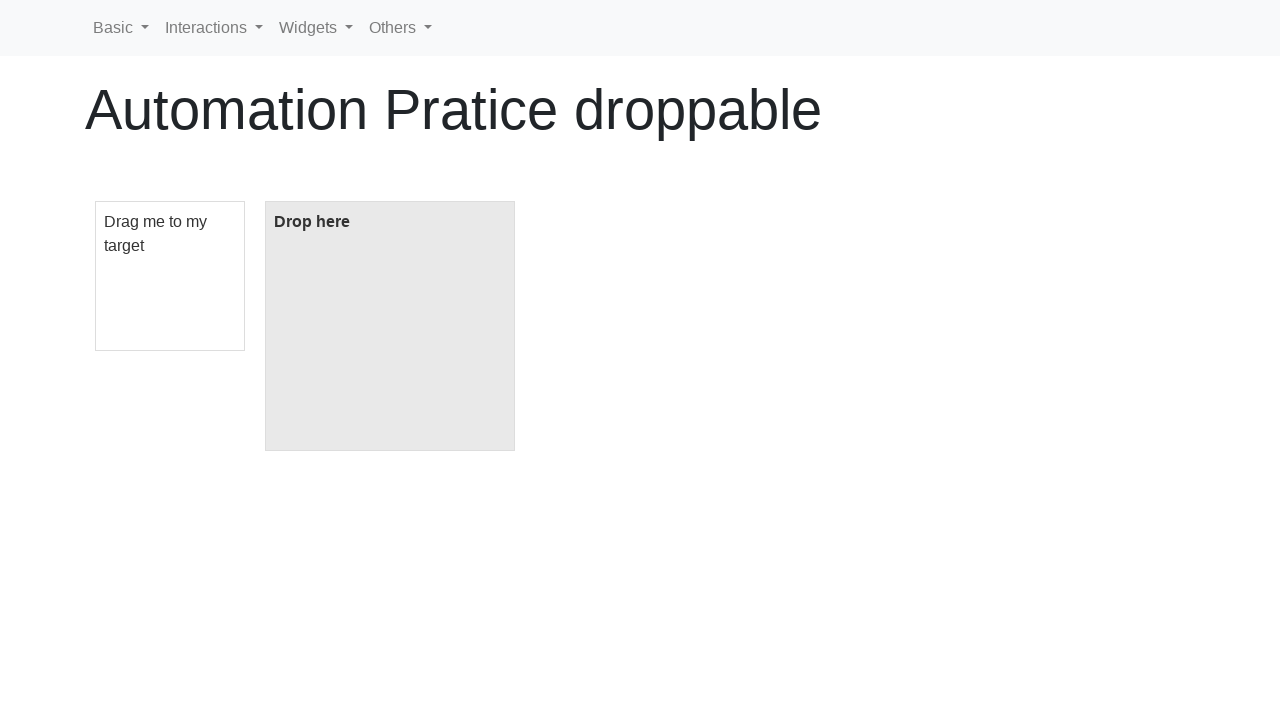

Navigated to drag and drop test page
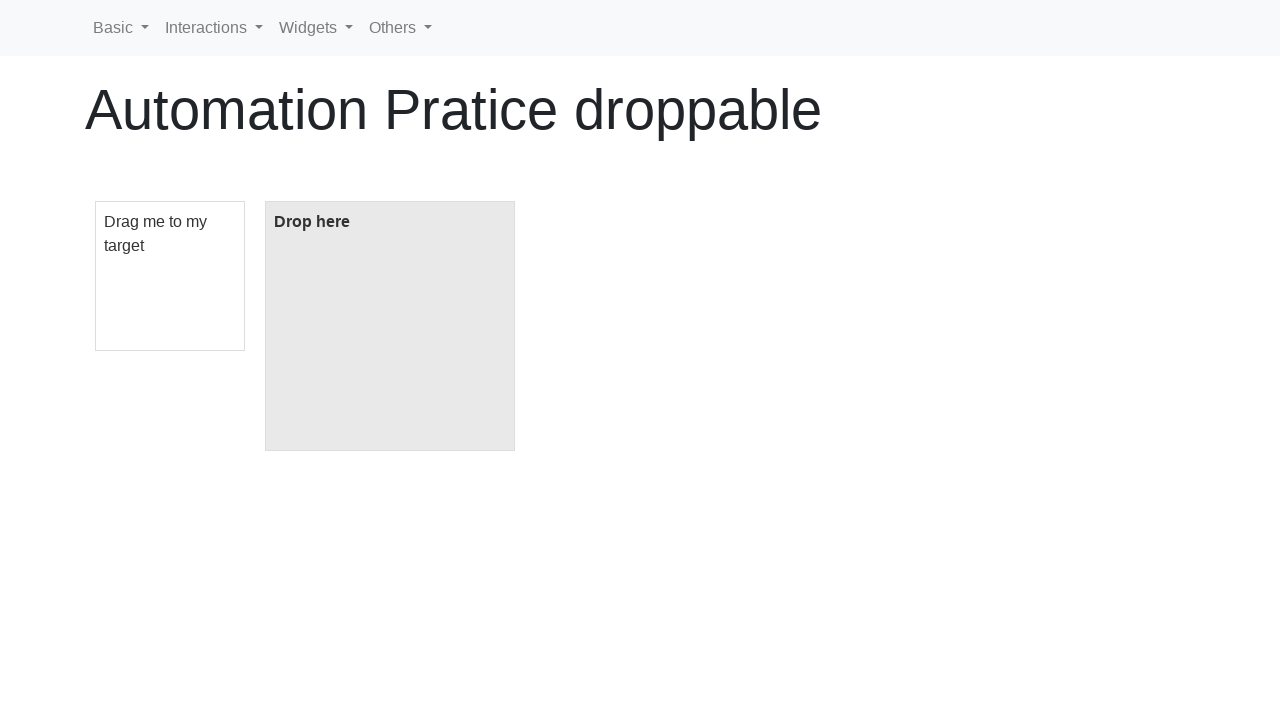

Located draggable element
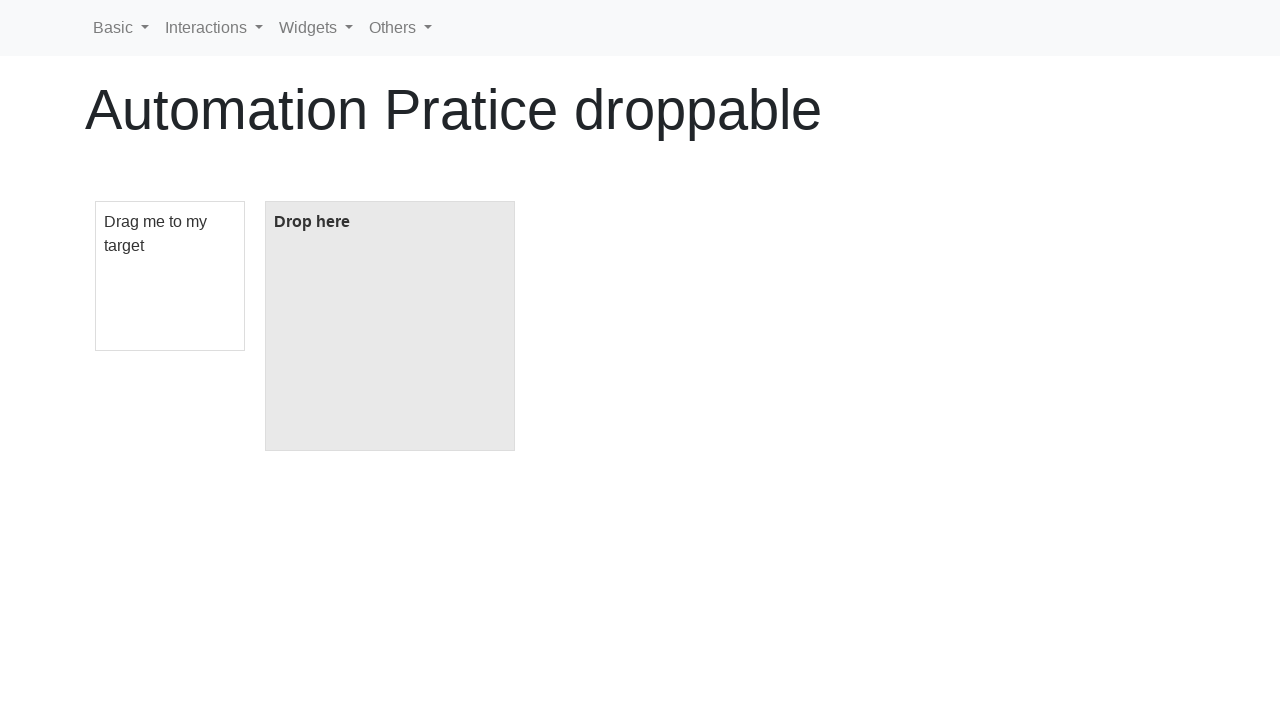

Located droppable target area
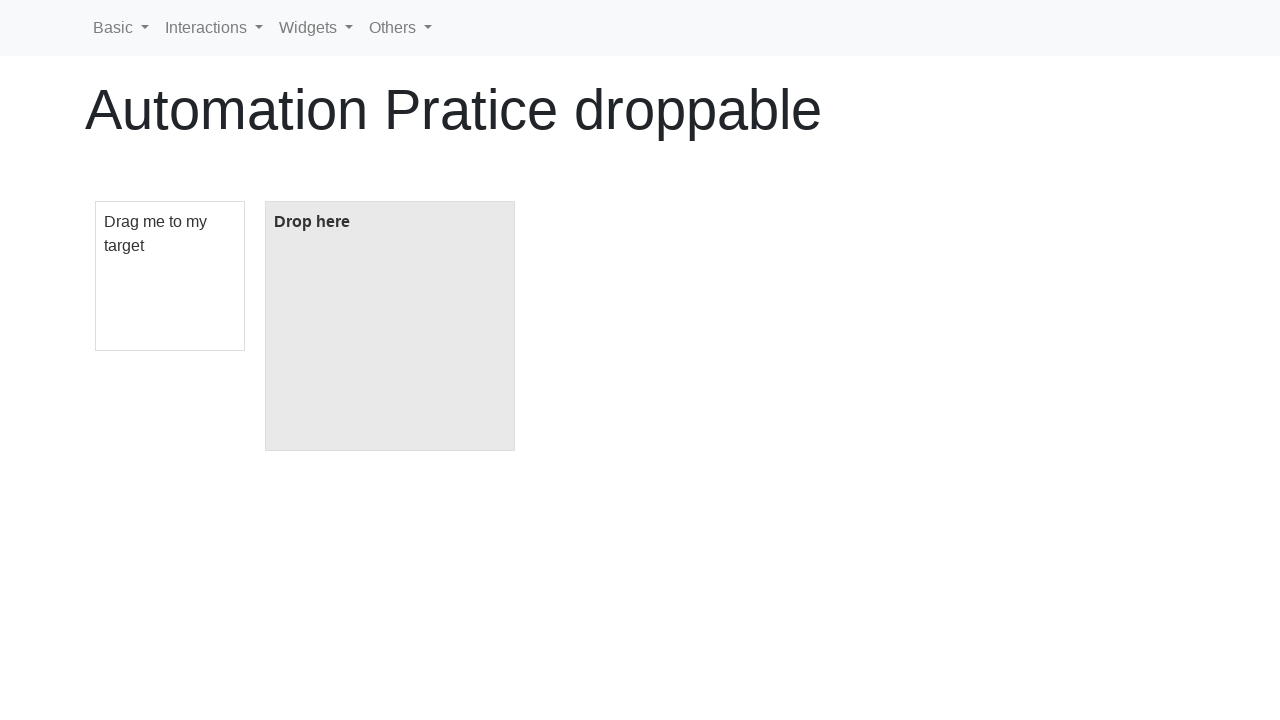

Dragged element and dropped it onto target area at (390, 326)
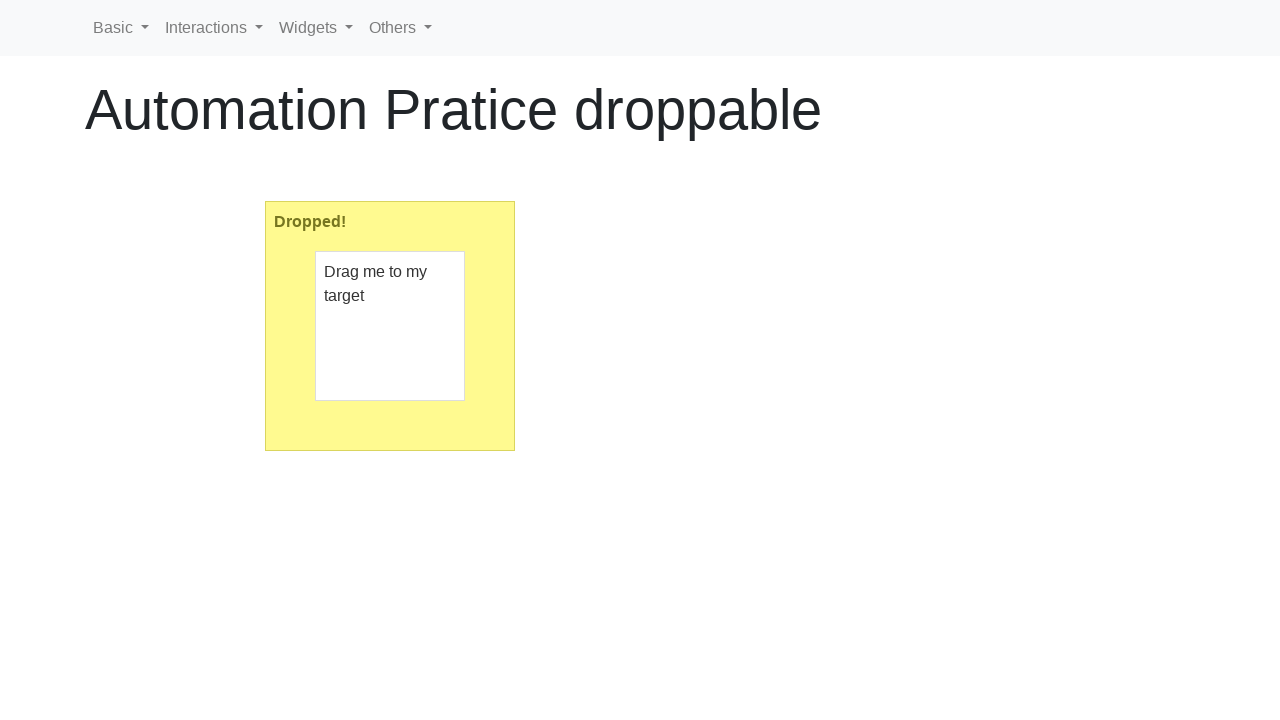

Confirmed drop was successful - 'Dropped!' message appeared
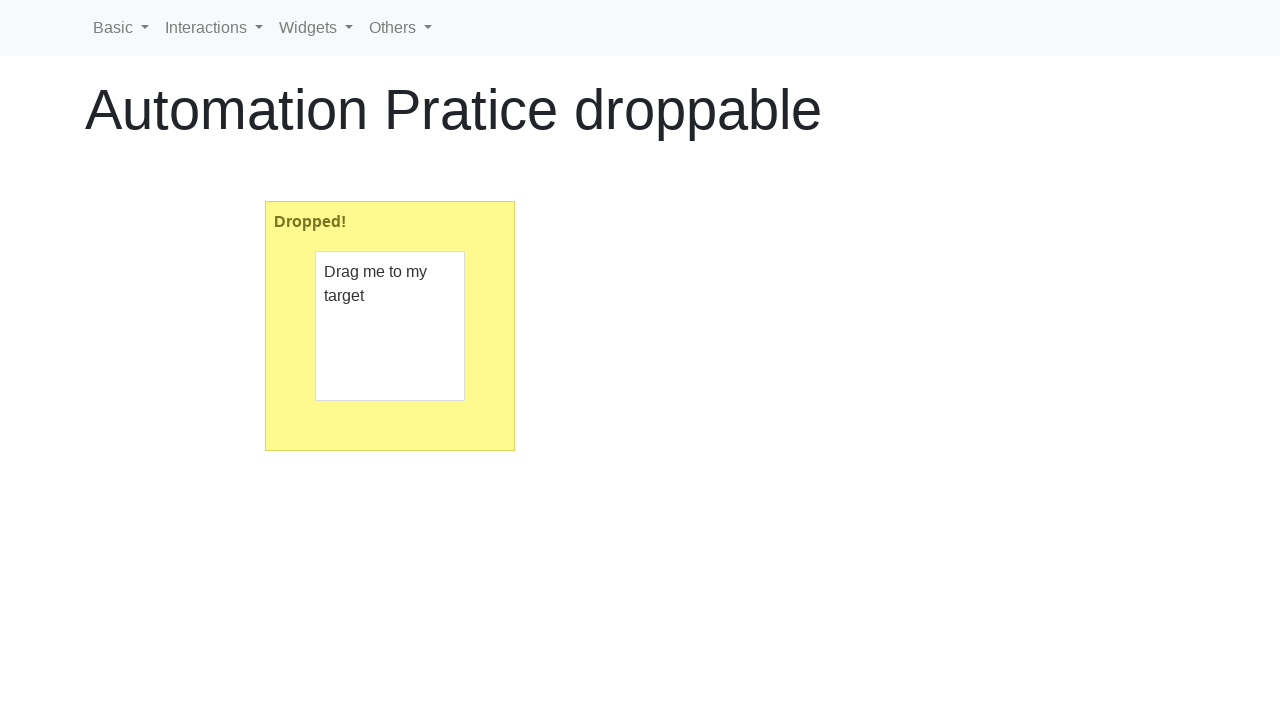

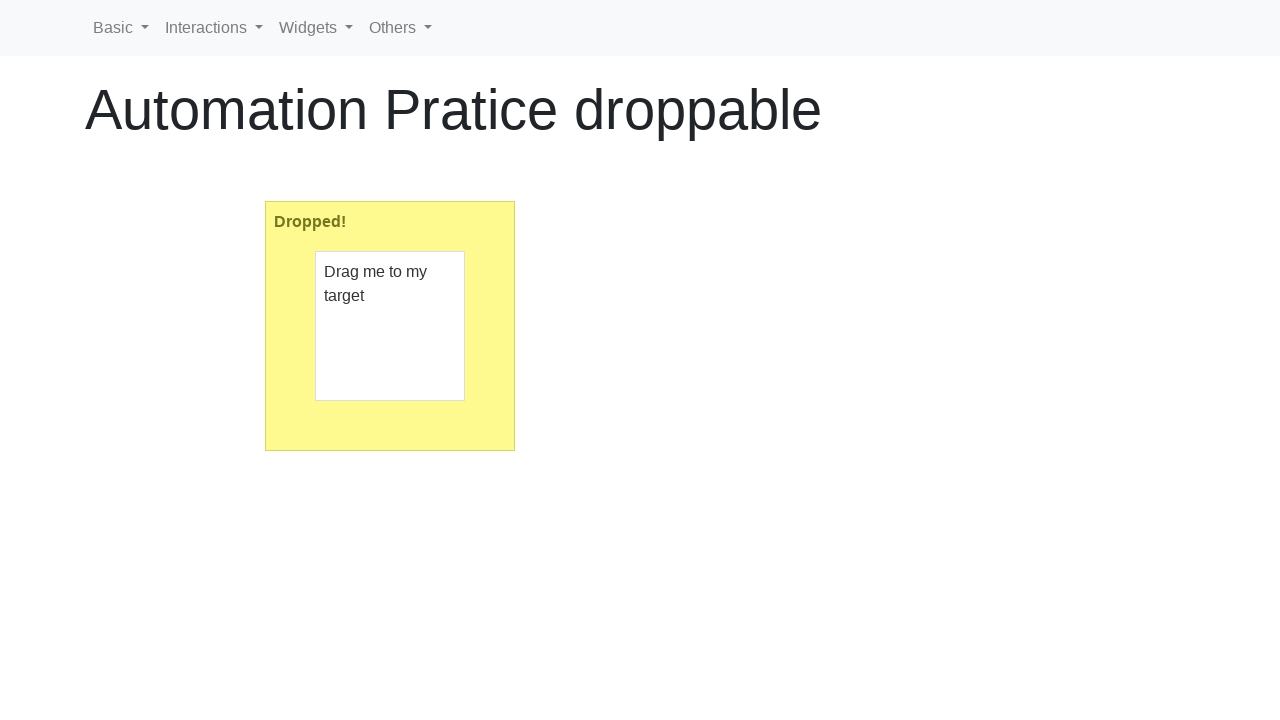